Navigates to a page, clicks on a calculated link text, then fills out a form with personal information and submits it

Starting URL: http://suninjuly.github.io/find_link_text

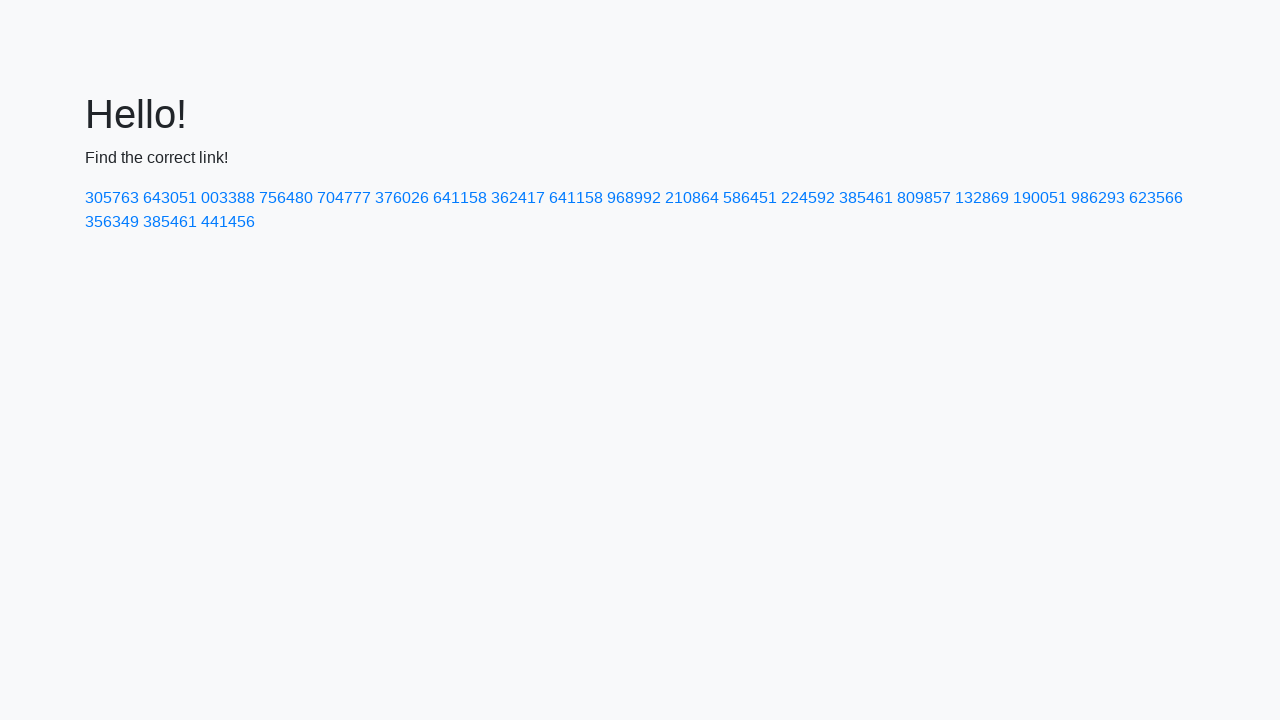

Clicked on link with calculated text '224592' at (808, 198) on a:has-text('224592')
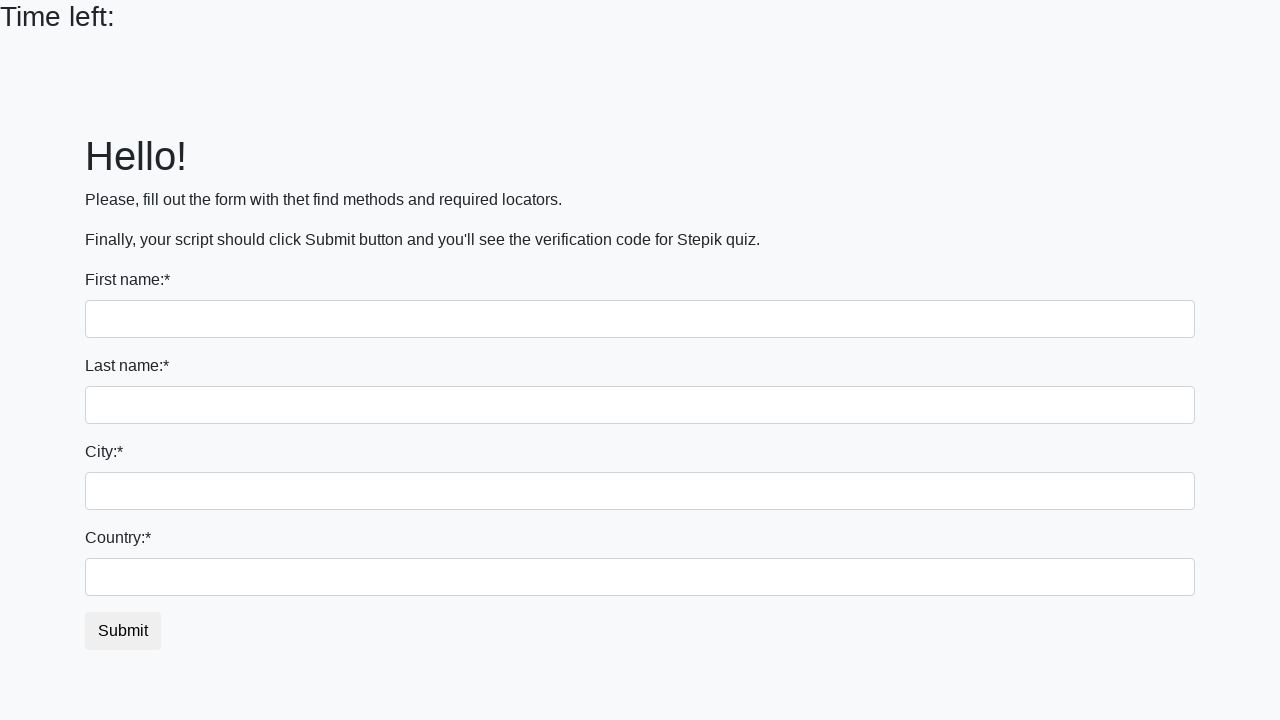

Filled first name input with 'Nikolay' on input:first-of-type
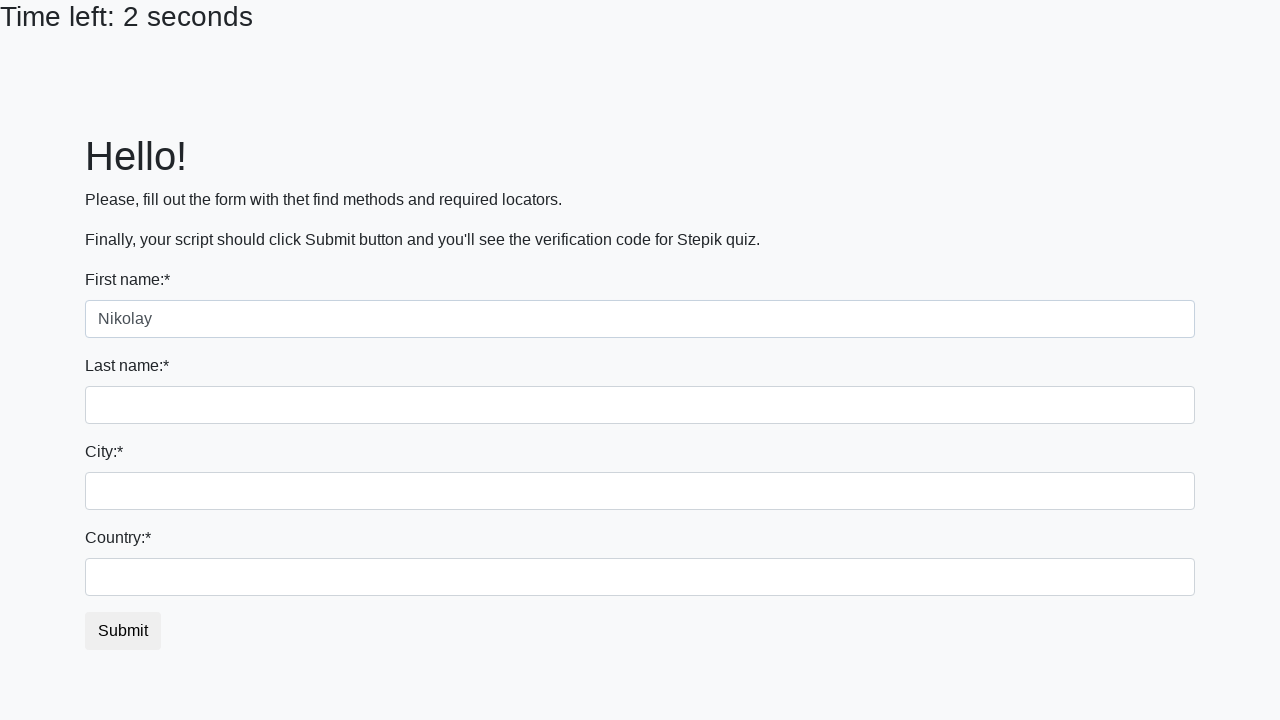

Filled last name input with 'Romeiko' on input[name='last_name']
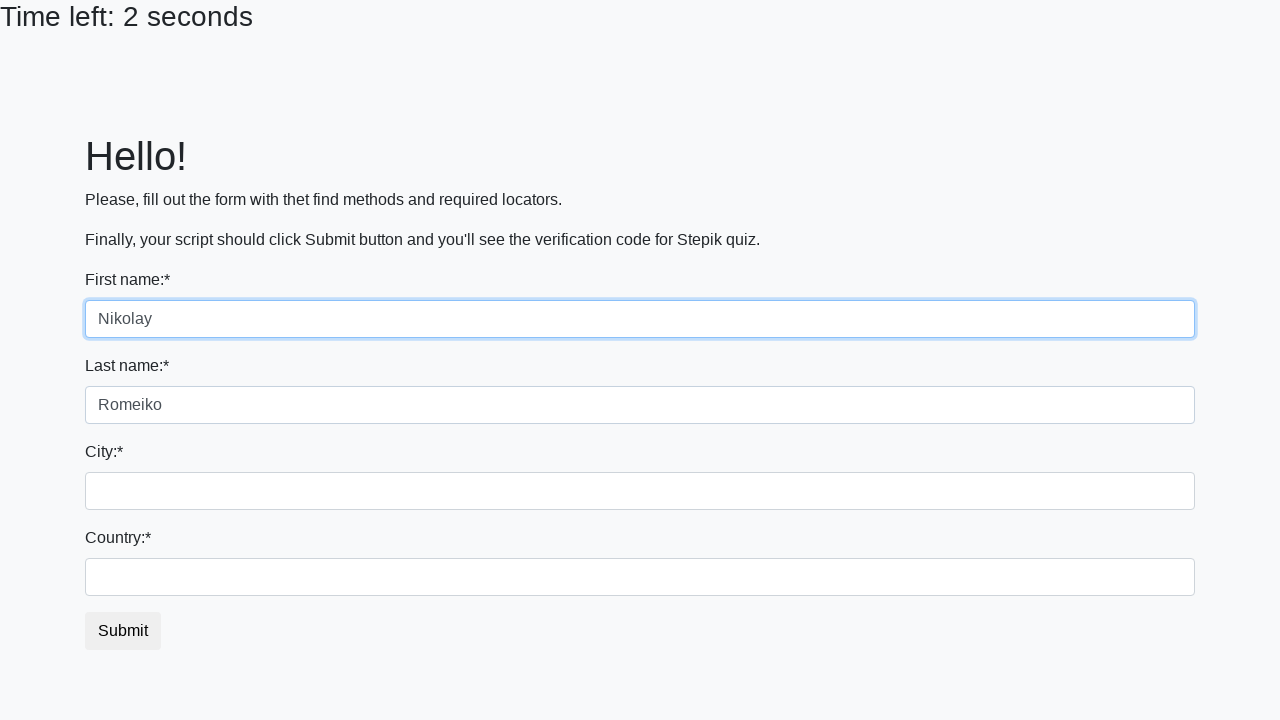

Filled city input with 'Kyiv' on .city
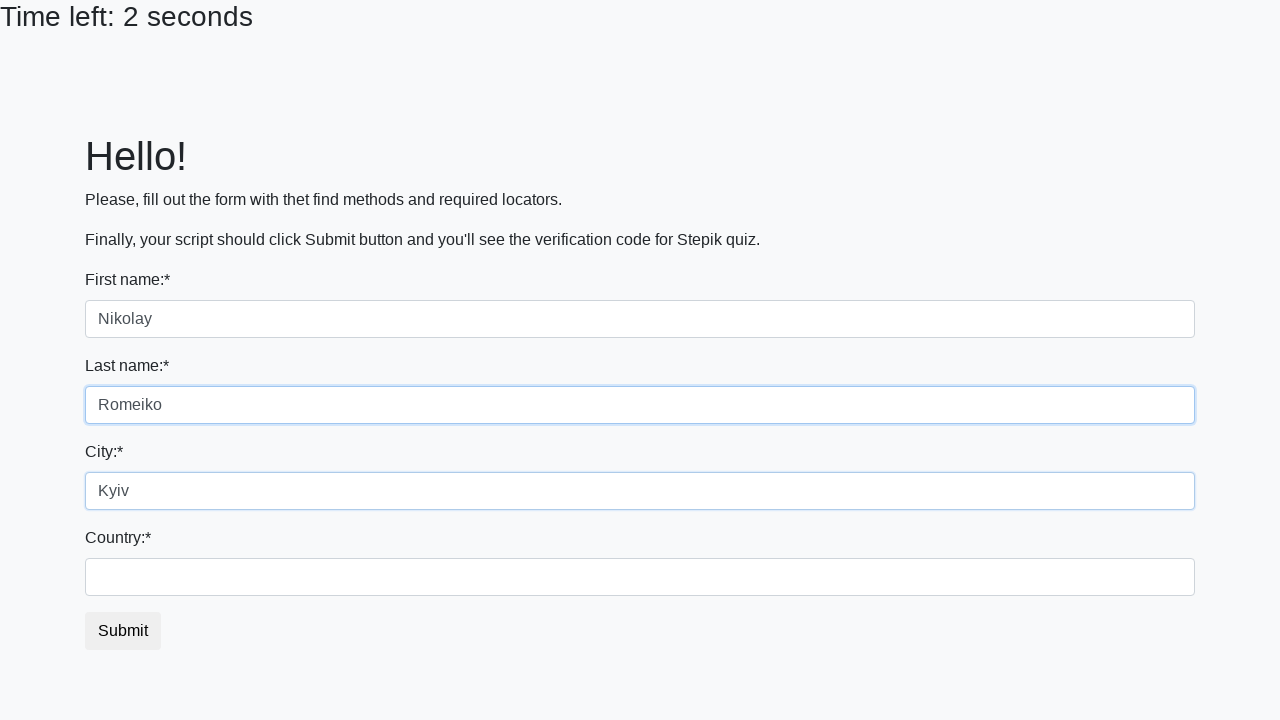

Filled country input with 'Ukraine' on #country
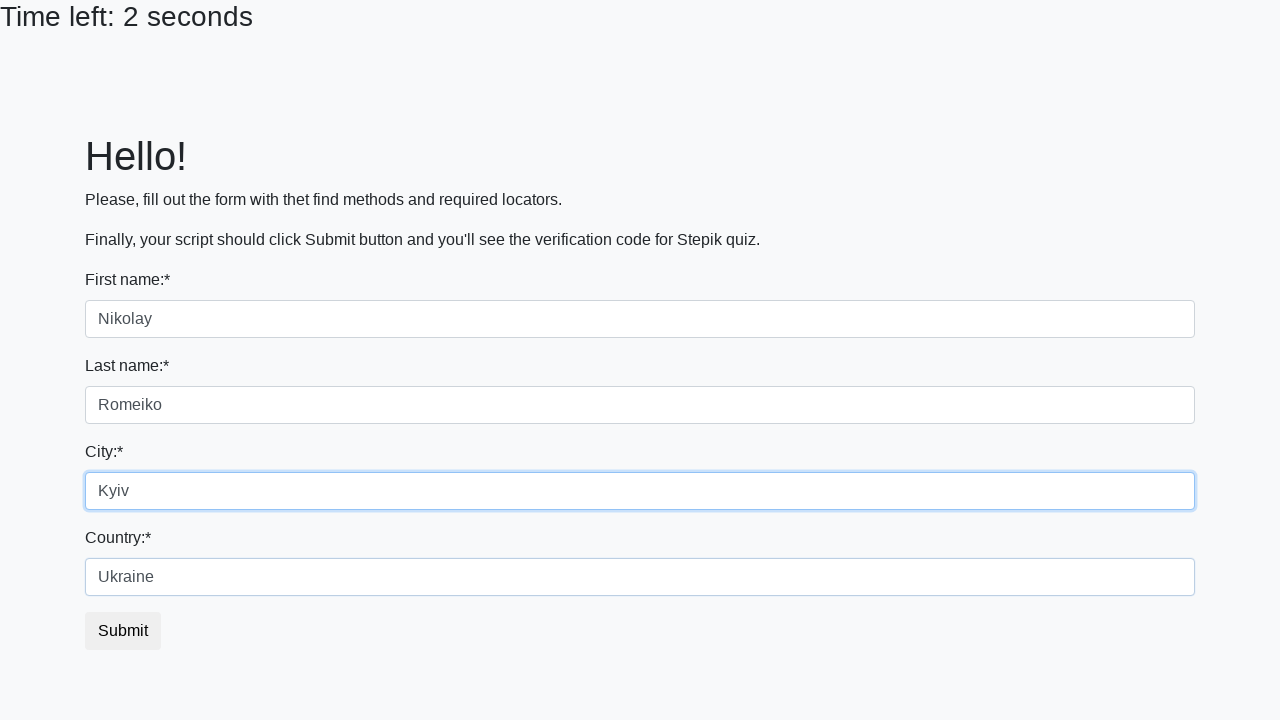

Submitted the form by clicking submit button at (123, 631) on button.btn
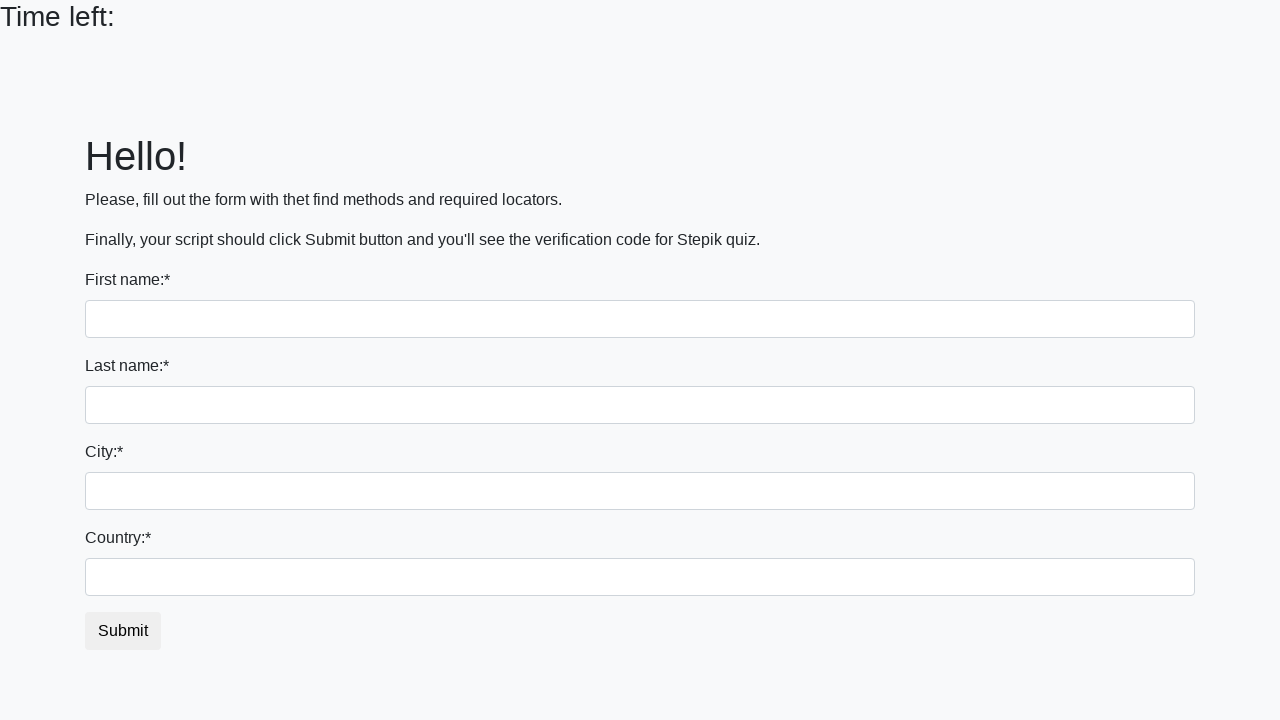

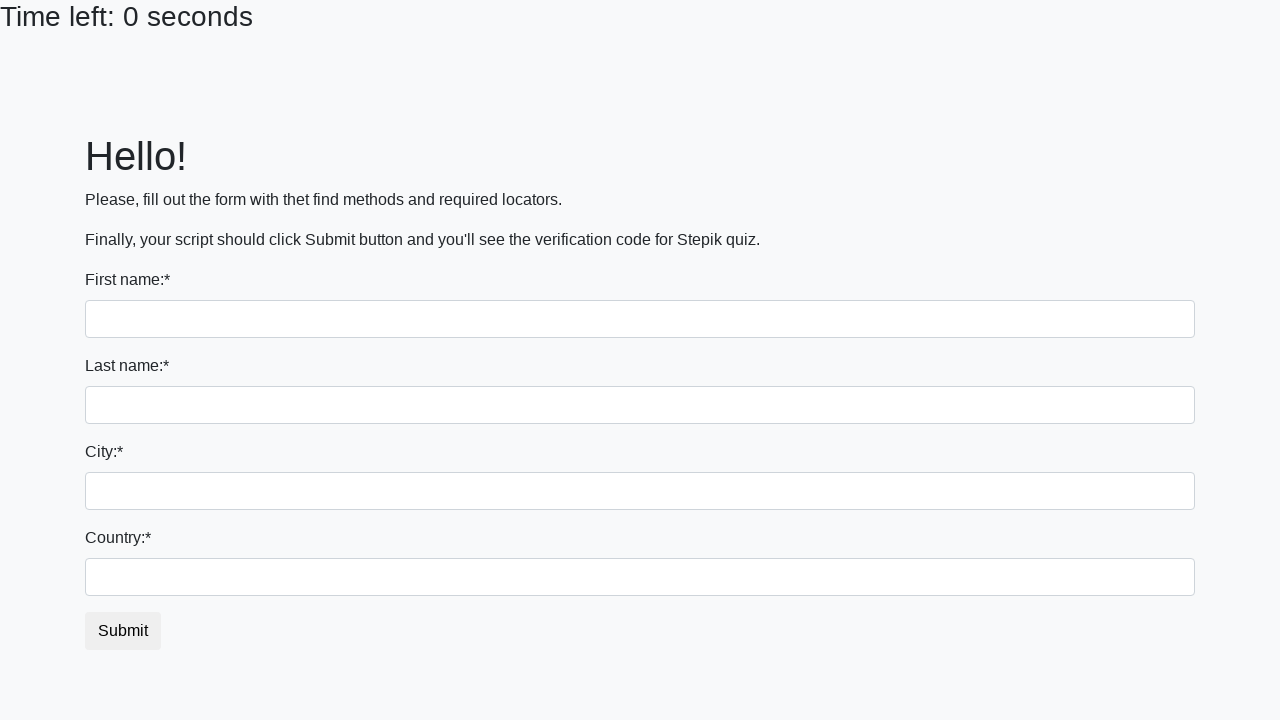